Tests hover functionality by navigating to the Hovers page and hovering over each image to reveal hidden text.

Starting URL: https://the-internet.herokuapp.com/

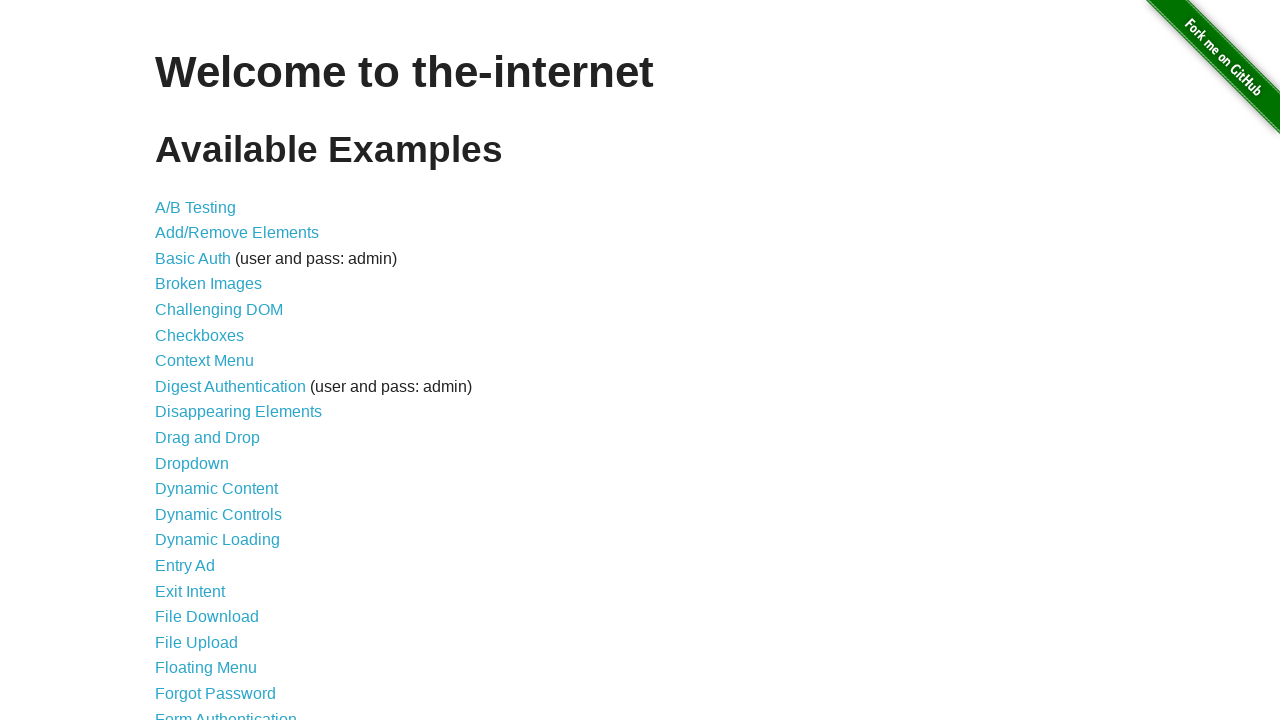

Clicked on Hovers link to navigate to hovers page at (180, 360) on xpath=//a[@href='/hovers']
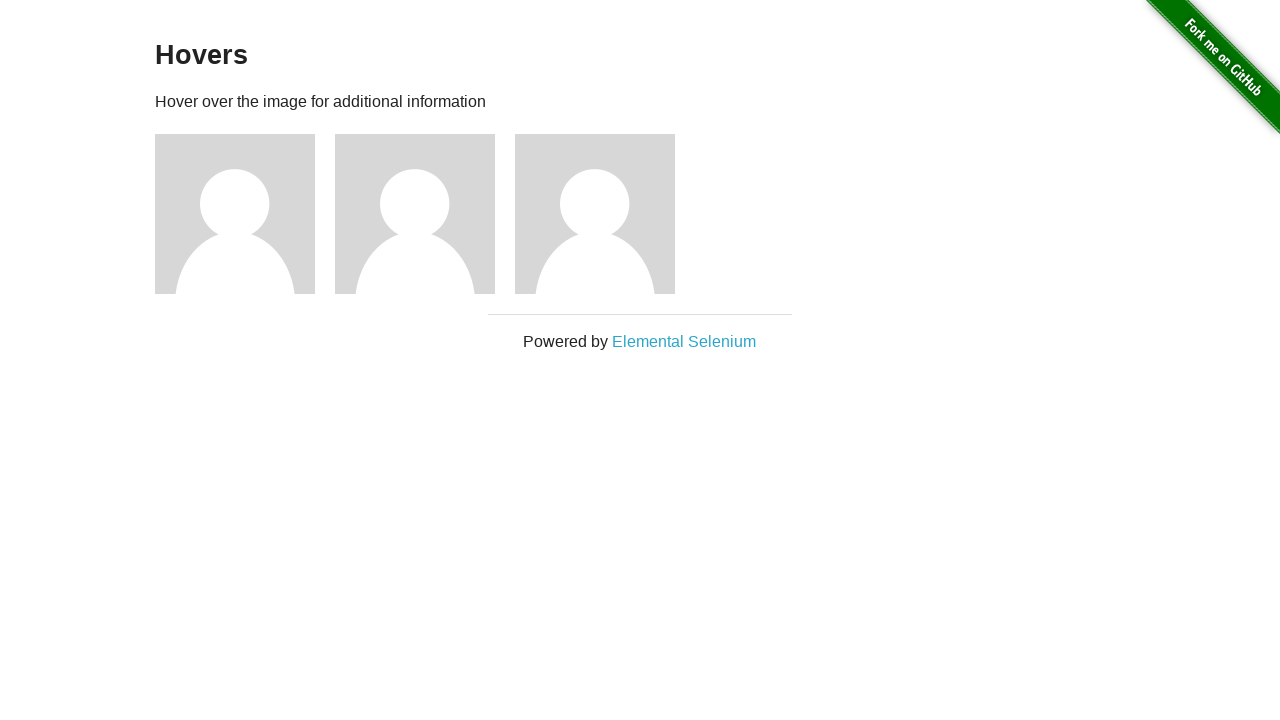

Hovered over an image to reveal hidden text at (245, 214) on div.figure >> nth=0
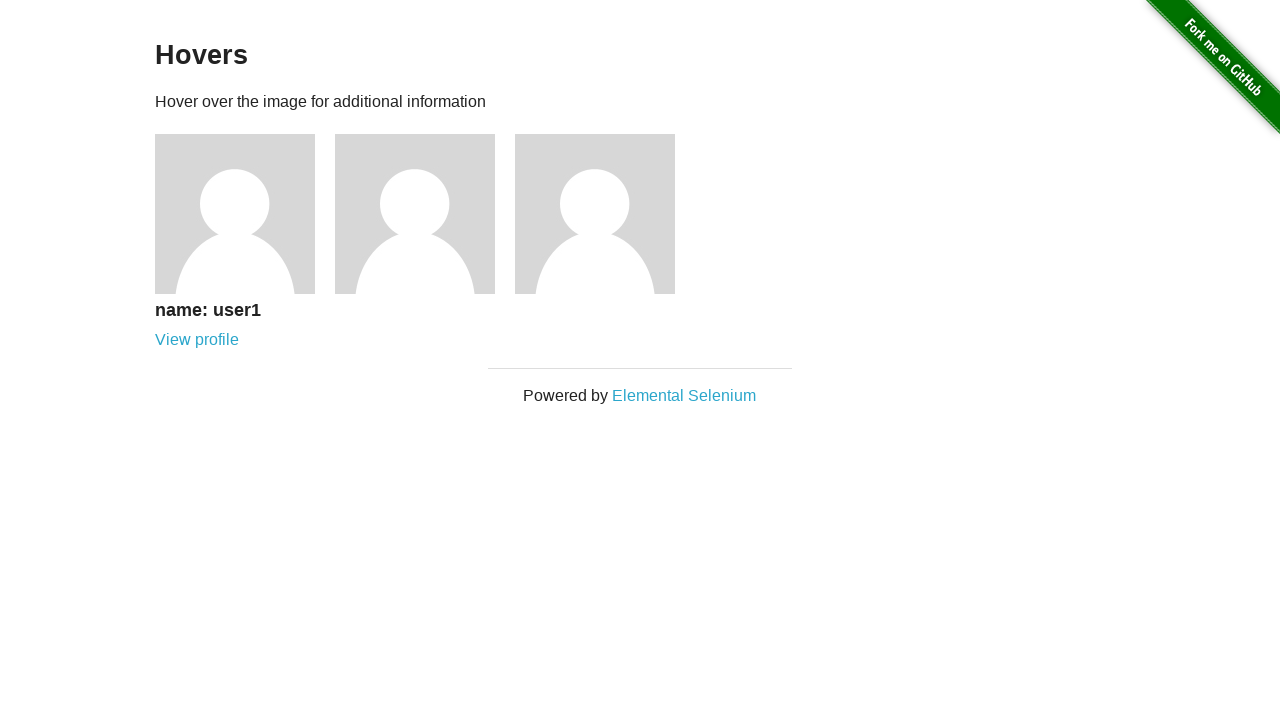

Waited for figcaption to become visible
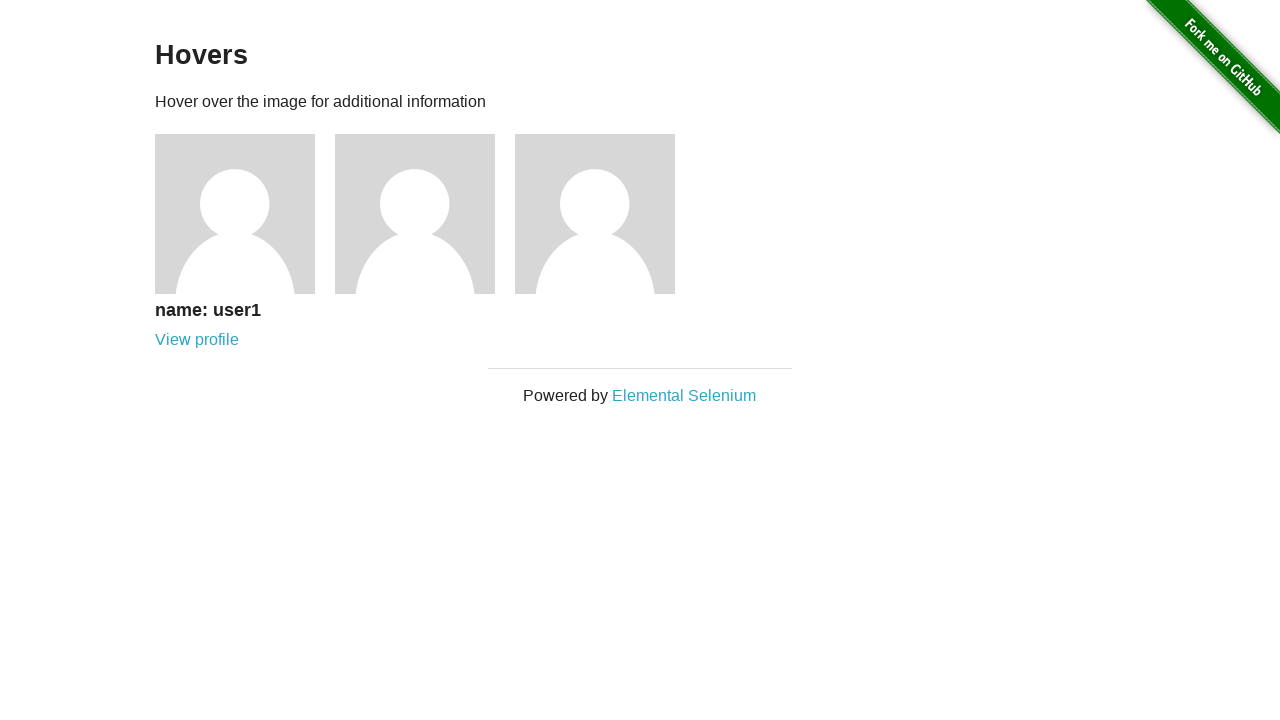

Hovered over an image to reveal hidden text at (425, 214) on div.figure >> nth=1
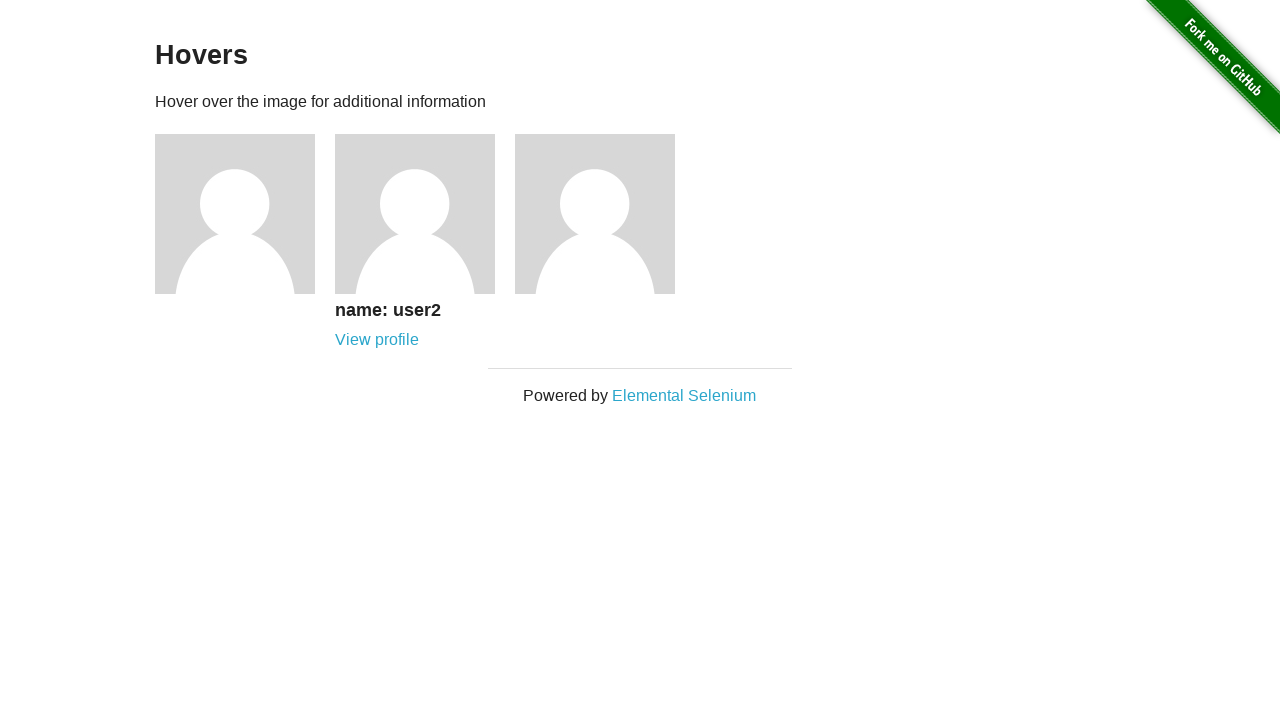

Waited for figcaption to become visible
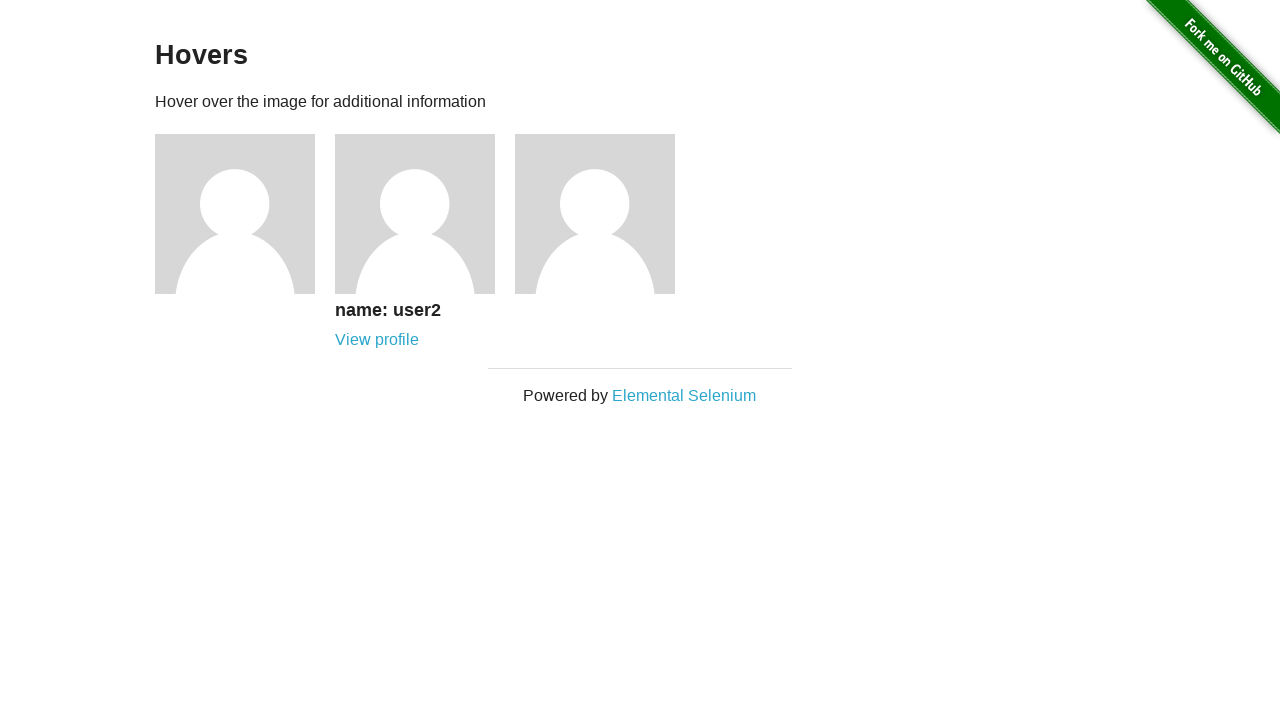

Hovered over an image to reveal hidden text at (605, 214) on div.figure >> nth=2
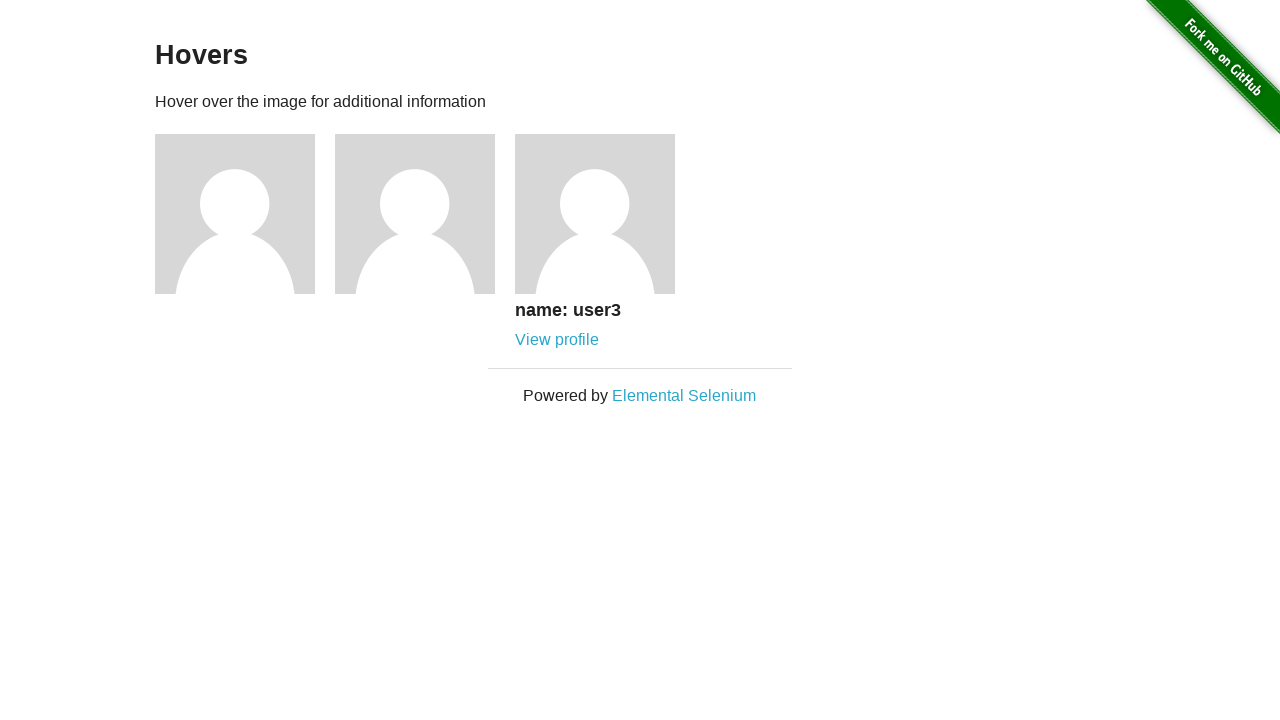

Waited for figcaption to become visible
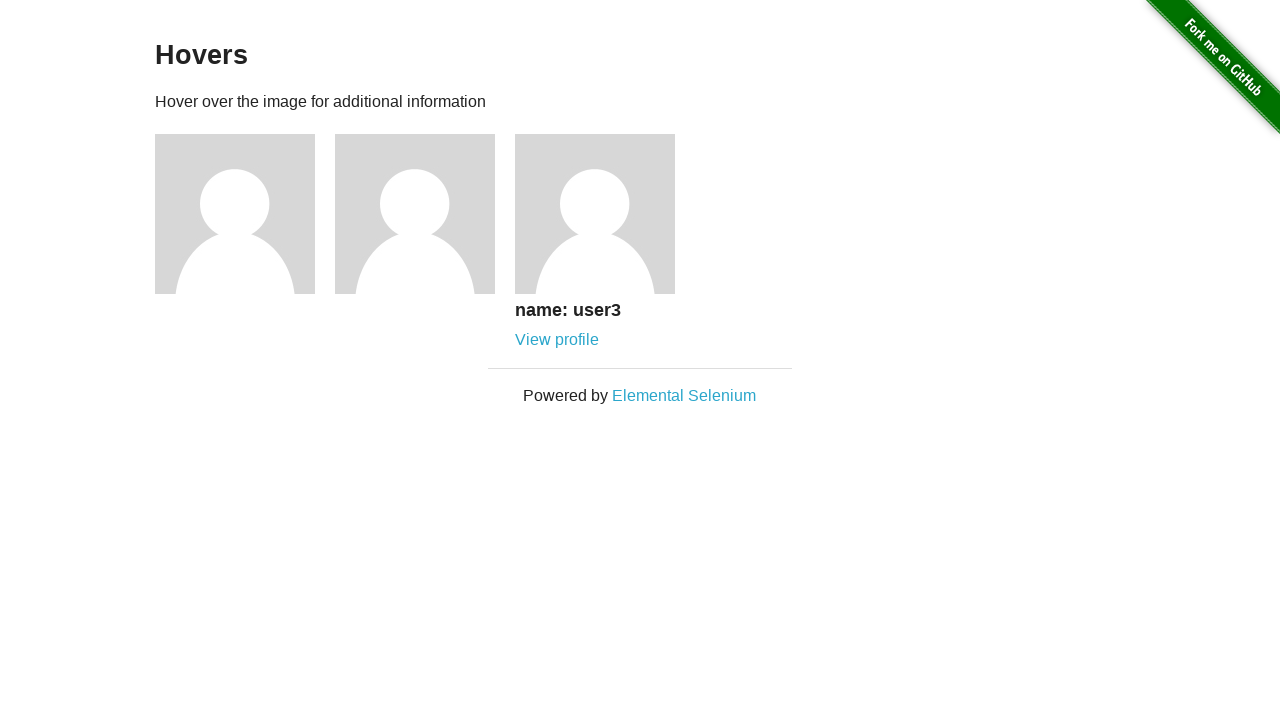

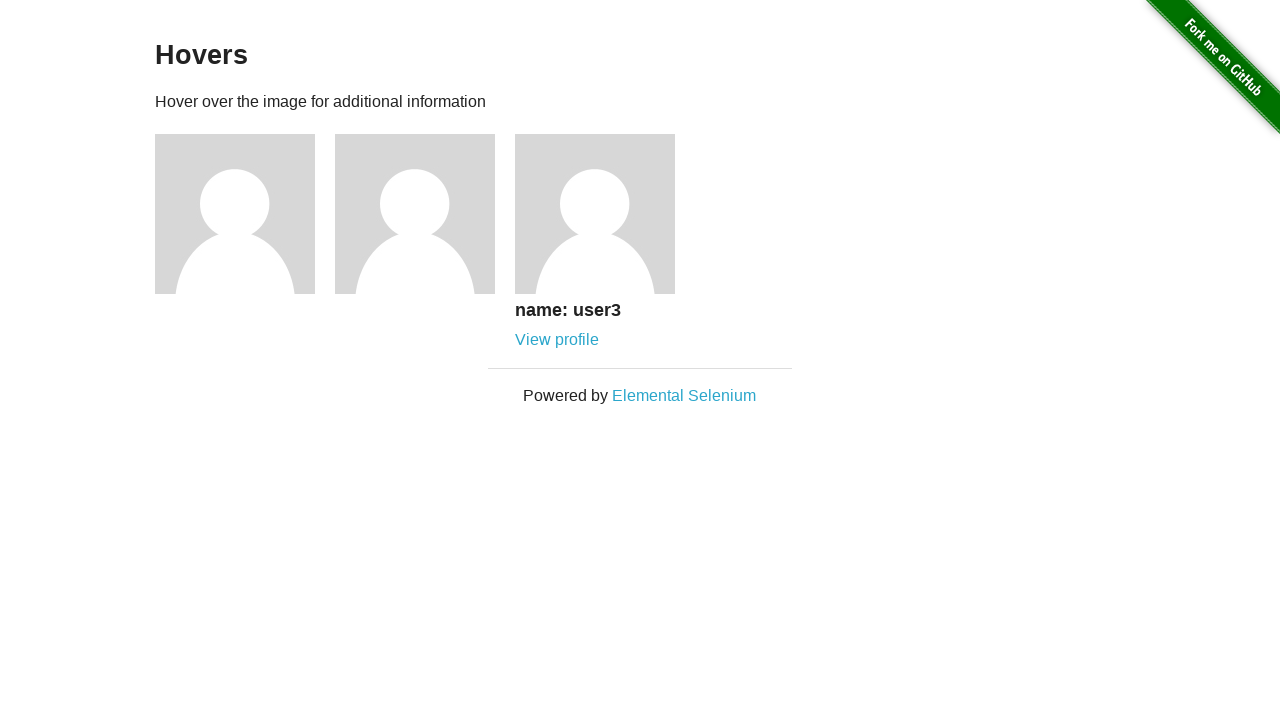